Navigates to the login page by clicking the login button and verifies the URL contains /login

Starting URL: https://vue-demo.daniel-avellaneda.com

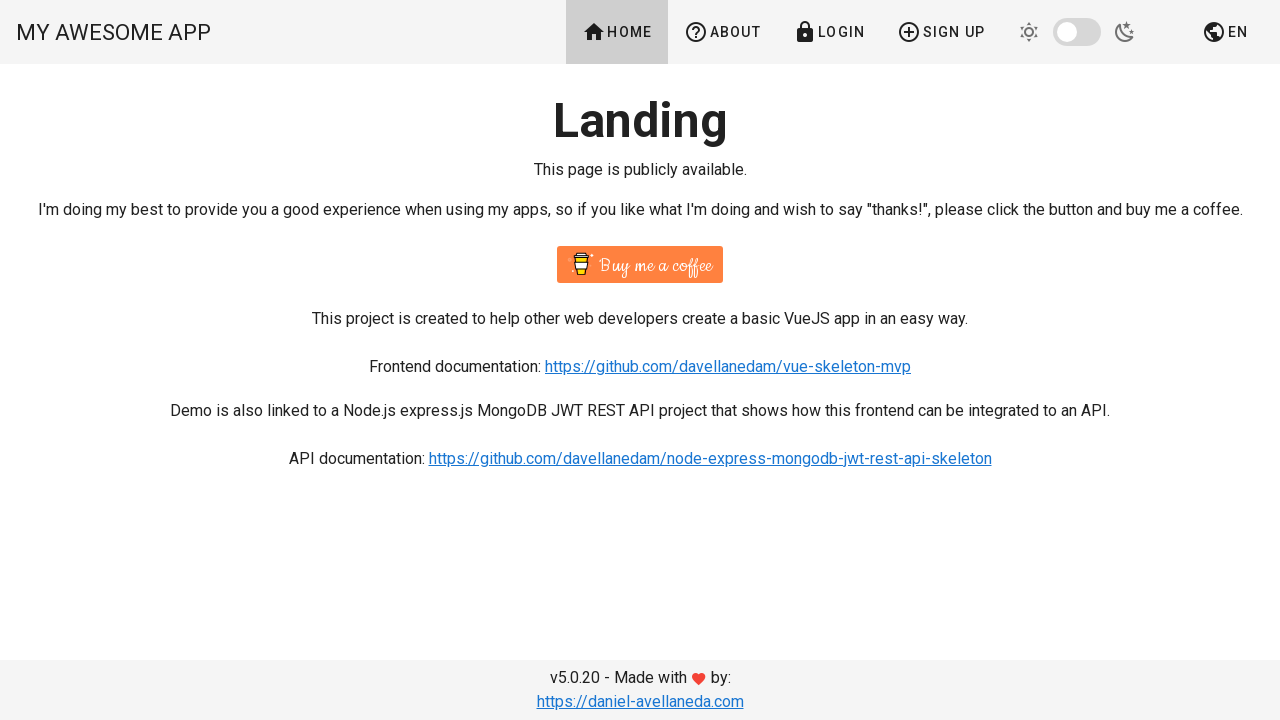

Clicked Login button to navigate to login page at (829, 32) on text=Login
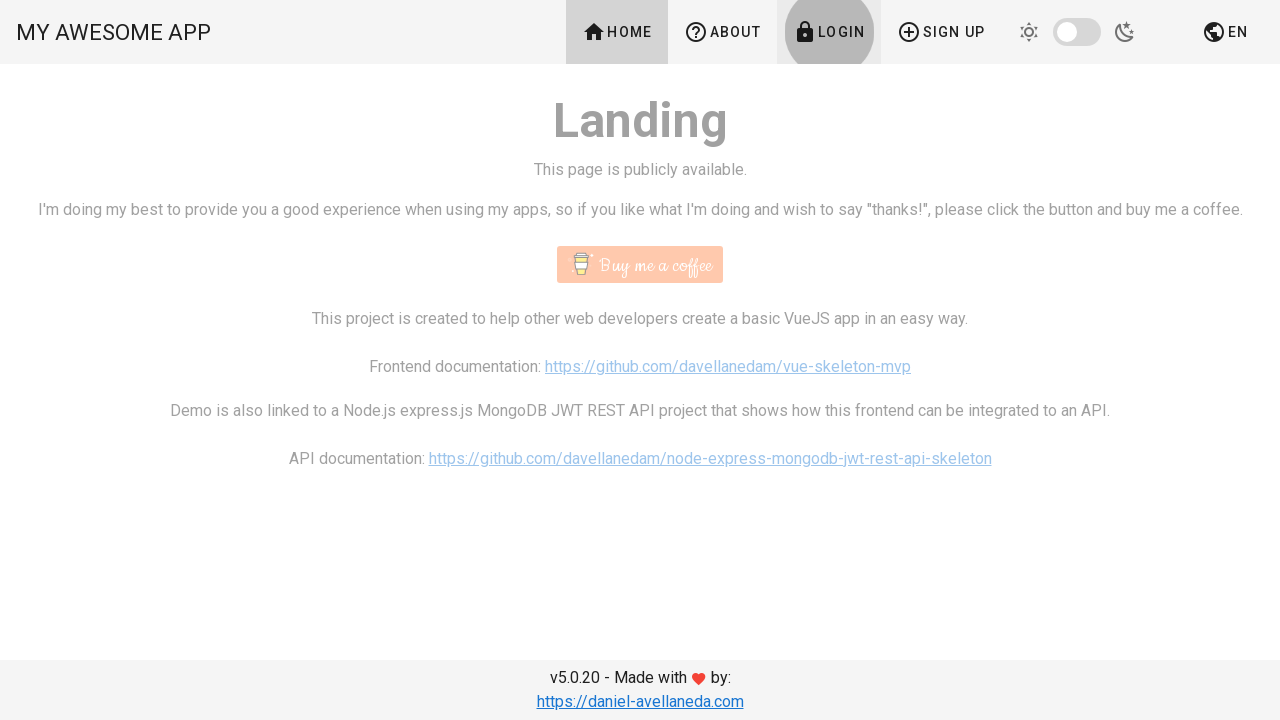

Verified URL contains /login path
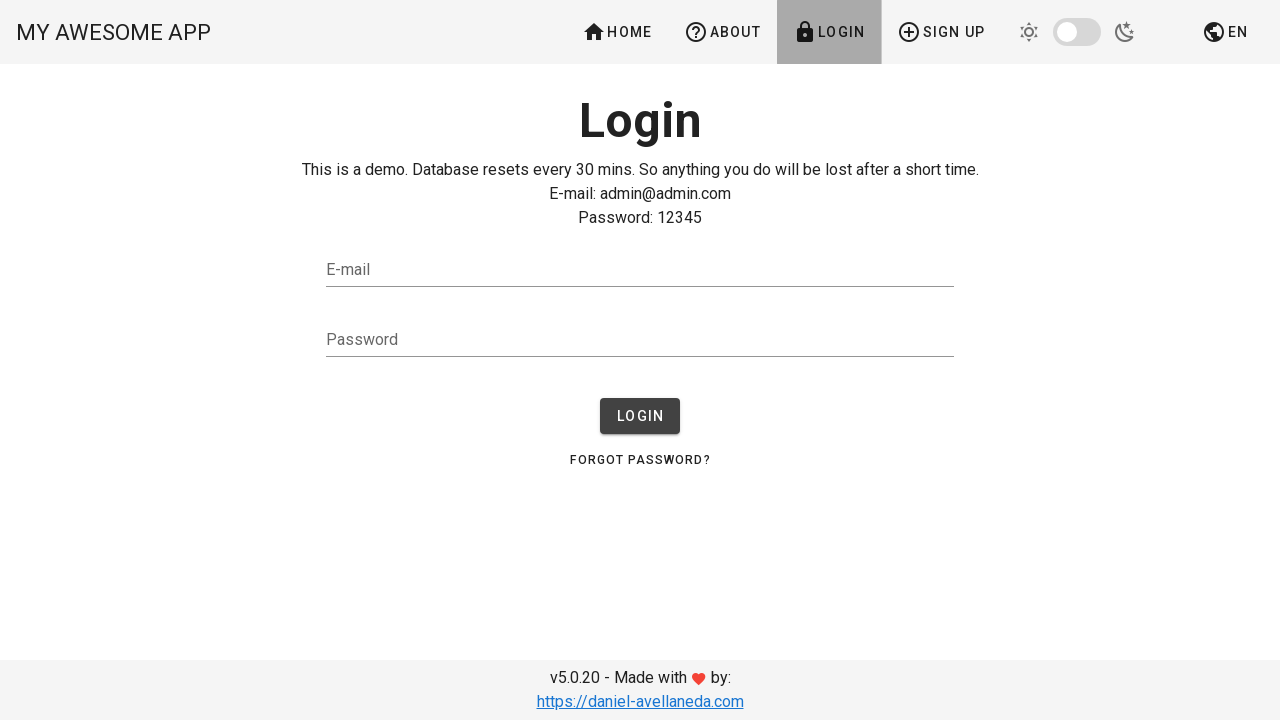

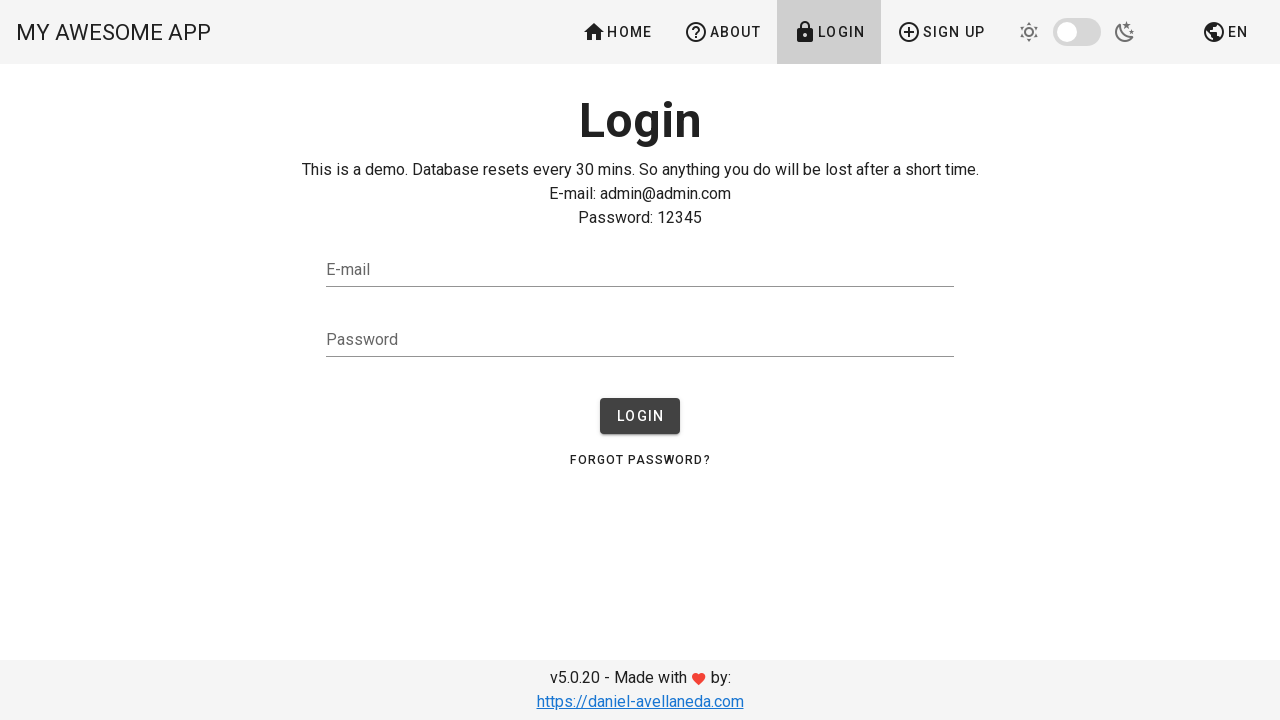